Tests delayed alert handling by clicking a button that triggers an alert after 5 seconds and accepting it

Starting URL: https://demoqa.com/alerts

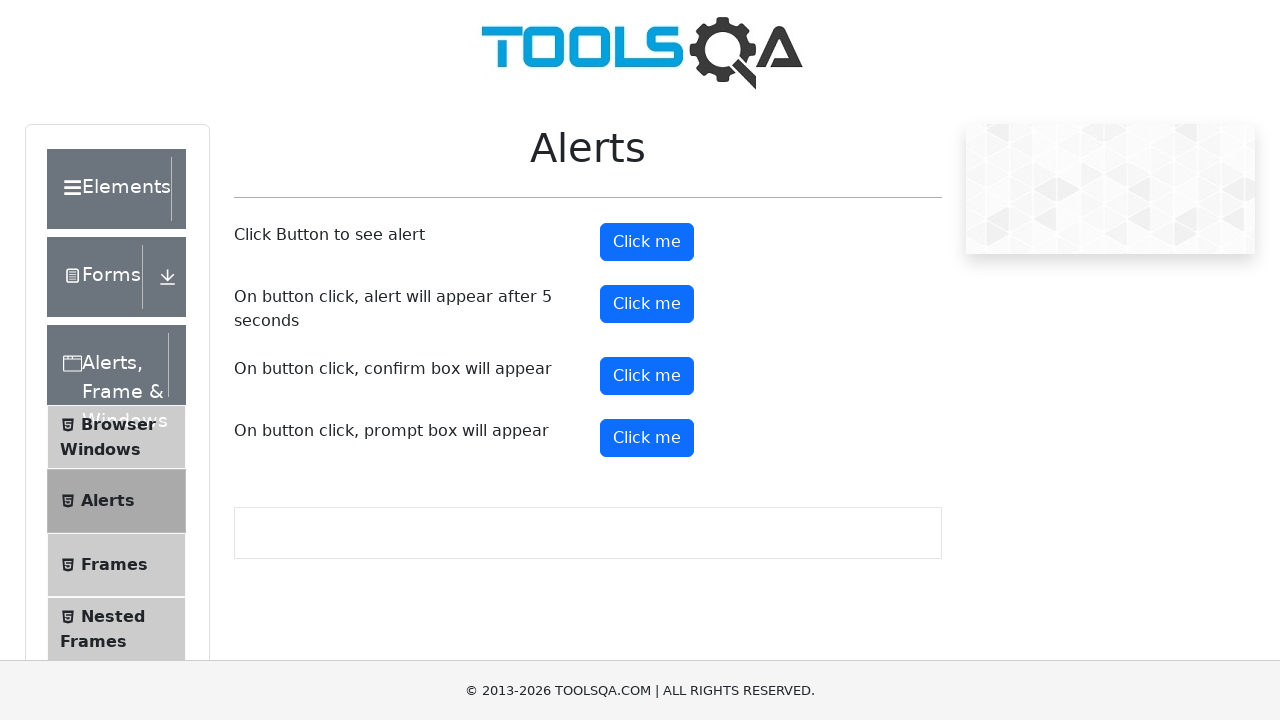

Set up dialog handler to automatically accept alerts
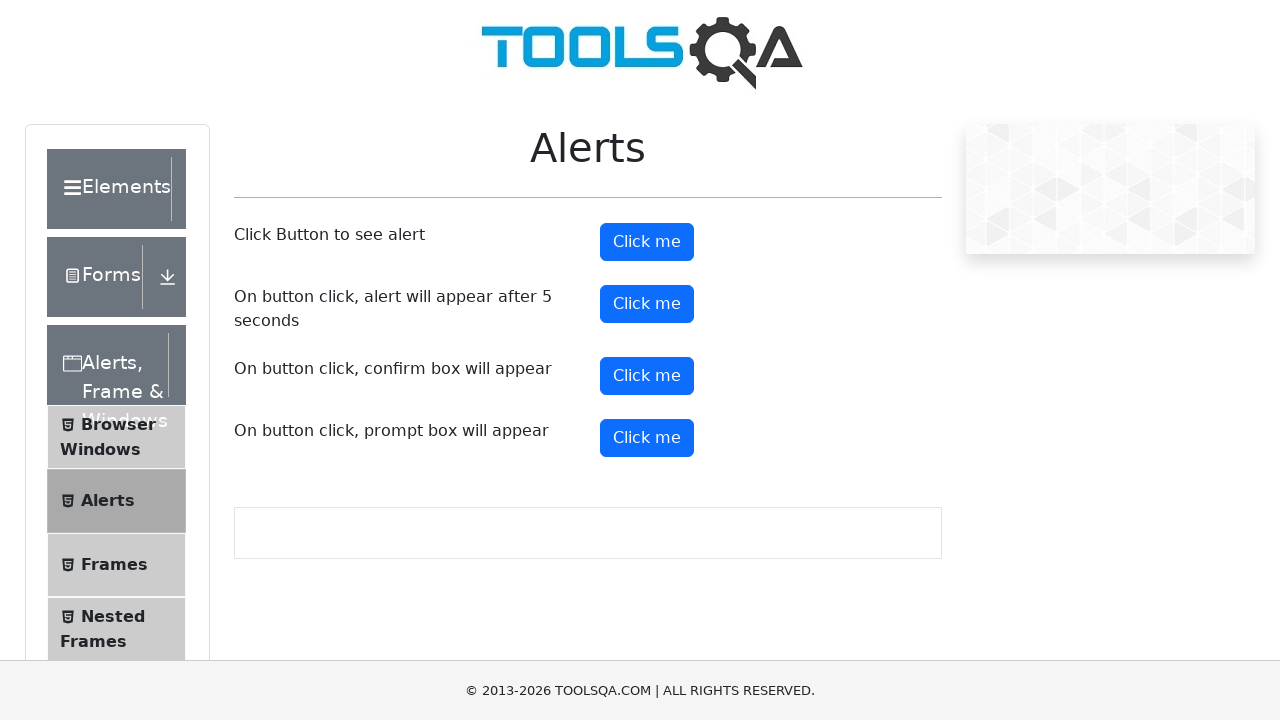

Clicked button that triggers alert after 5 seconds at (647, 304) on #timerAlertButton
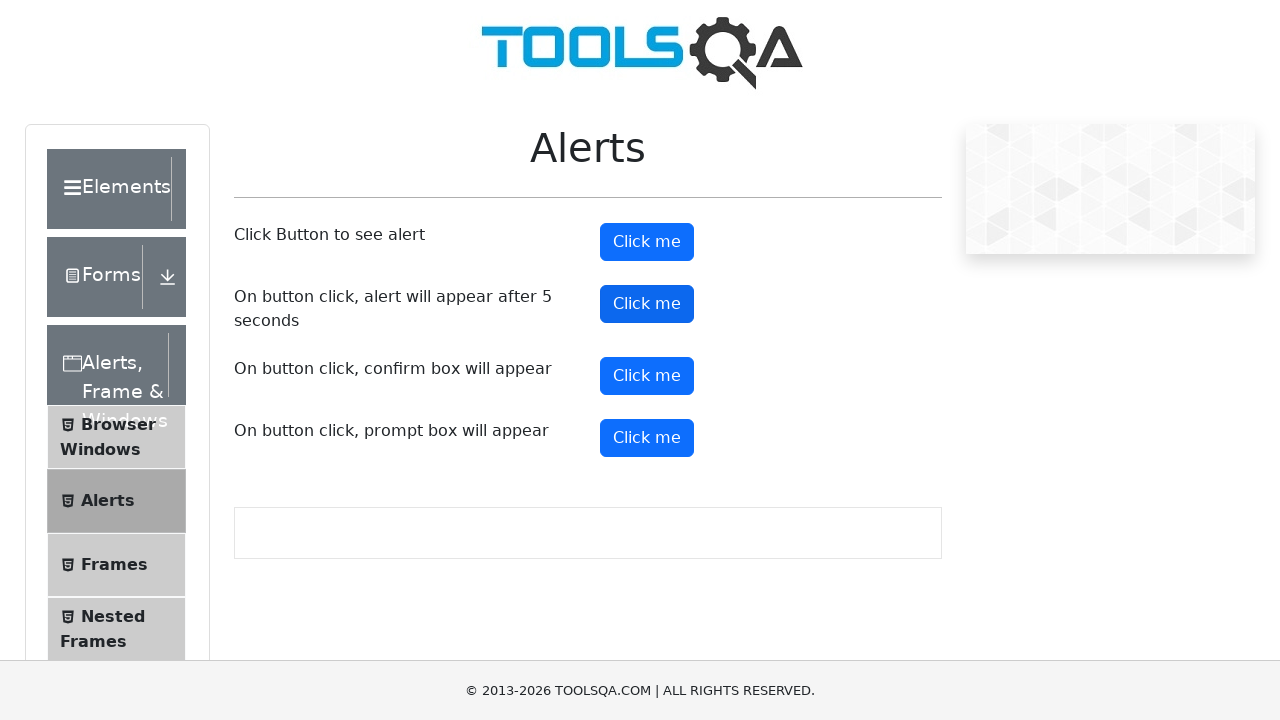

Waited 5 seconds for delayed alert to appear and be accepted
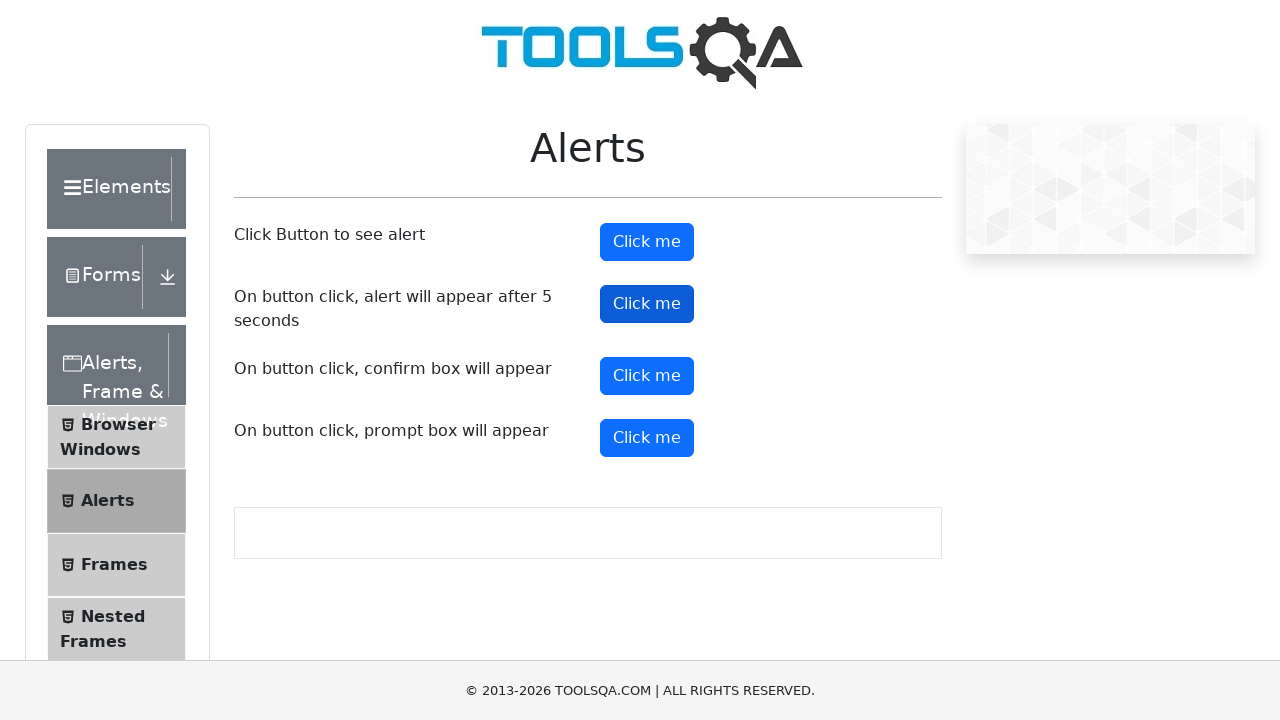

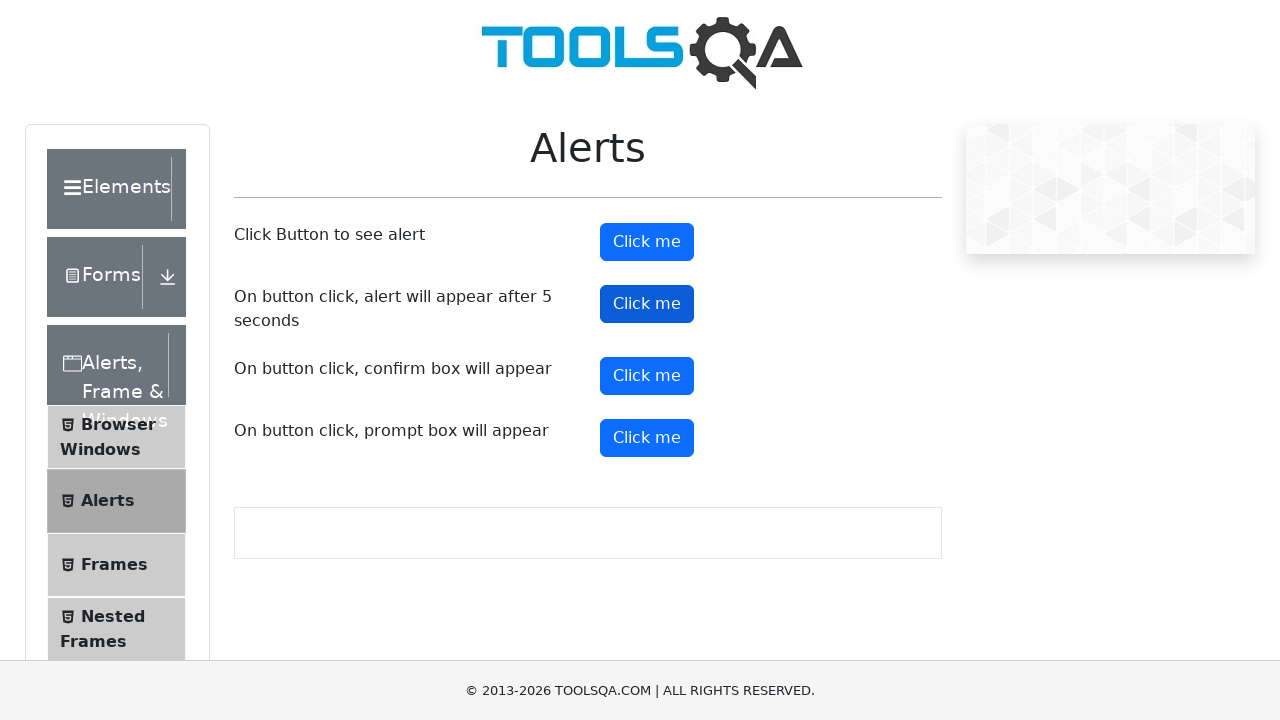